Tests dynamic loading functionality by clicking a start button and verifying that hidden text becomes visible

Starting URL: https://the-internet.herokuapp.com/dynamic_loading/1

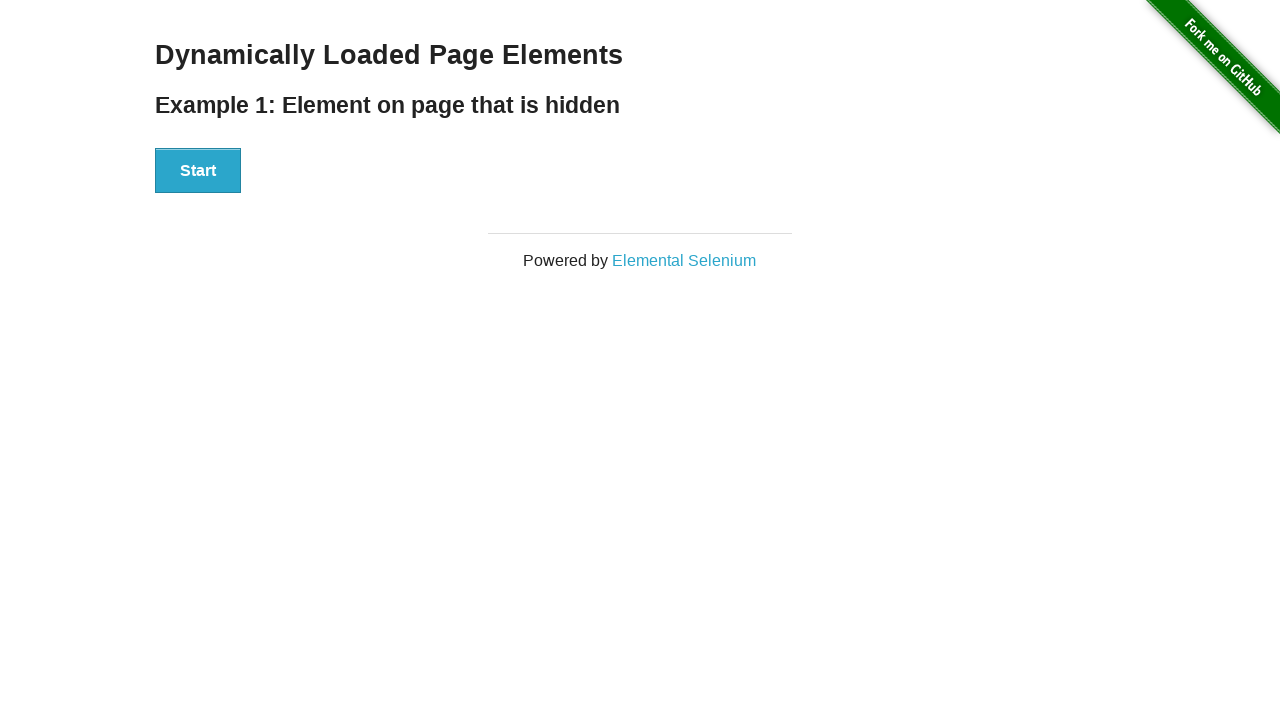

Clicked the Start button to trigger dynamic loading at (198, 171) on xpath=//div[@id='start']//button
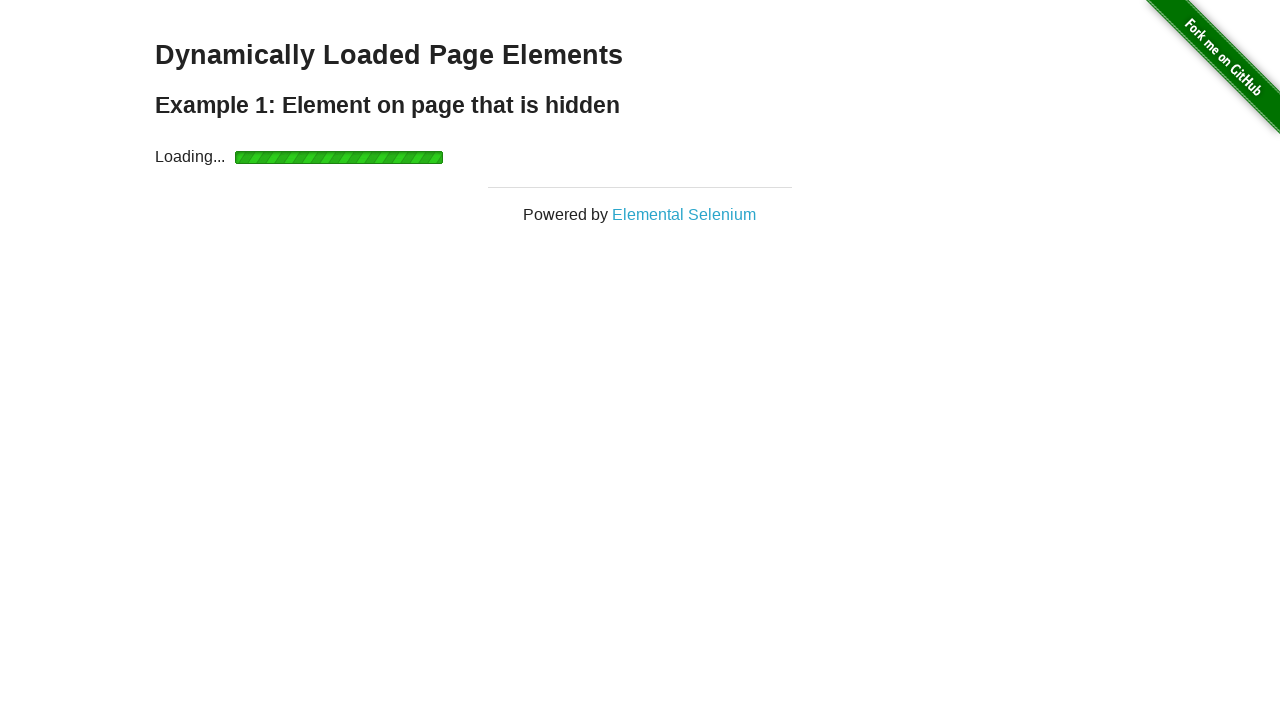

Waited for Hello World text to become visible after dynamic loading
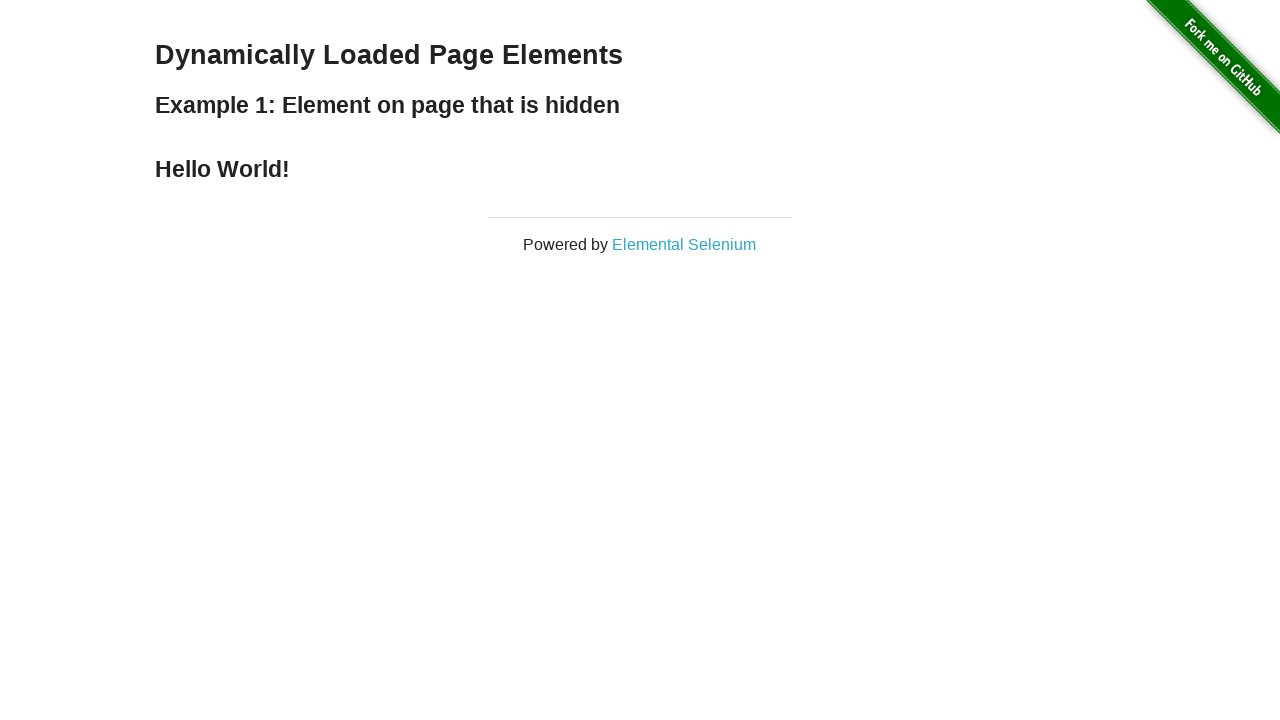

Located the Hello World element
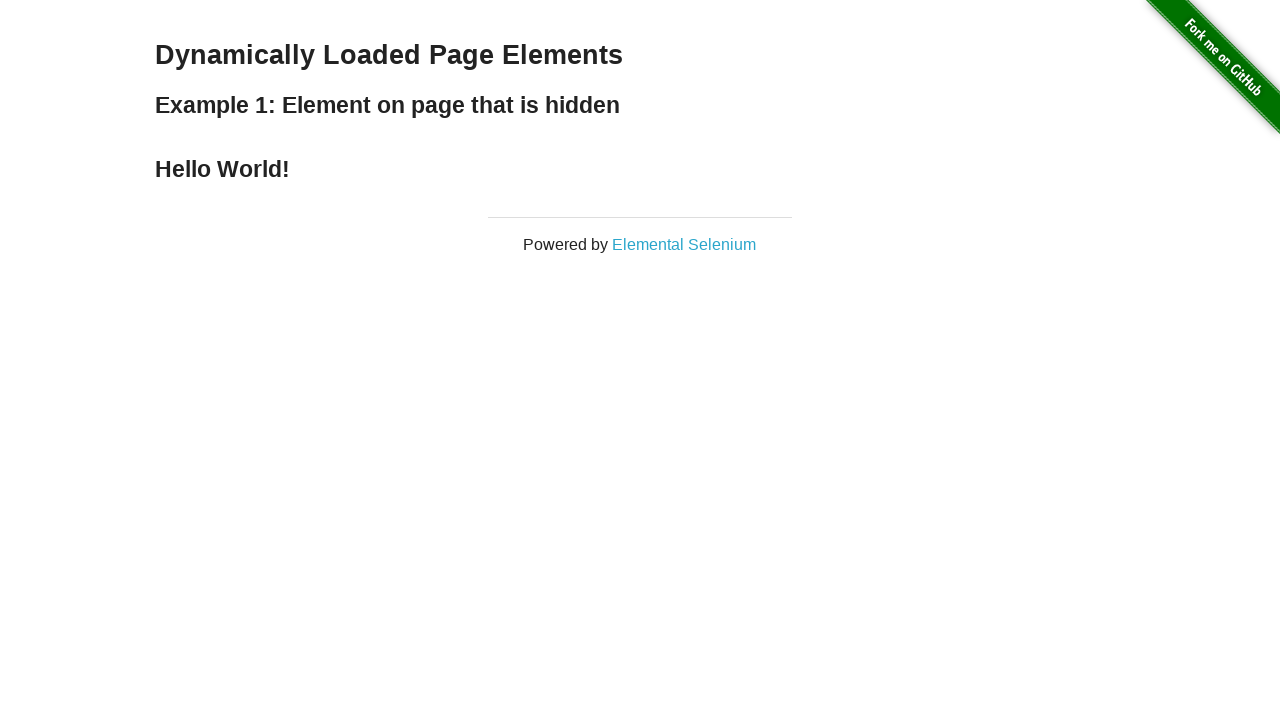

Verified that the element contains 'Hello World!' text
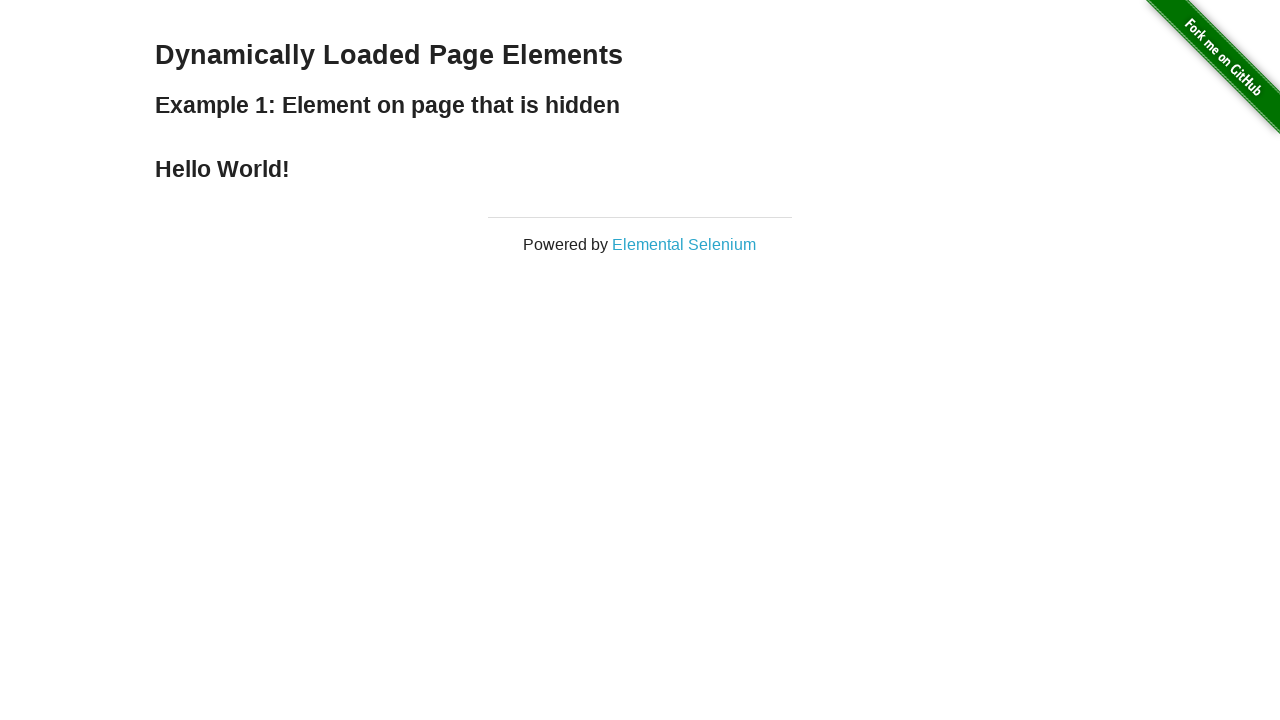

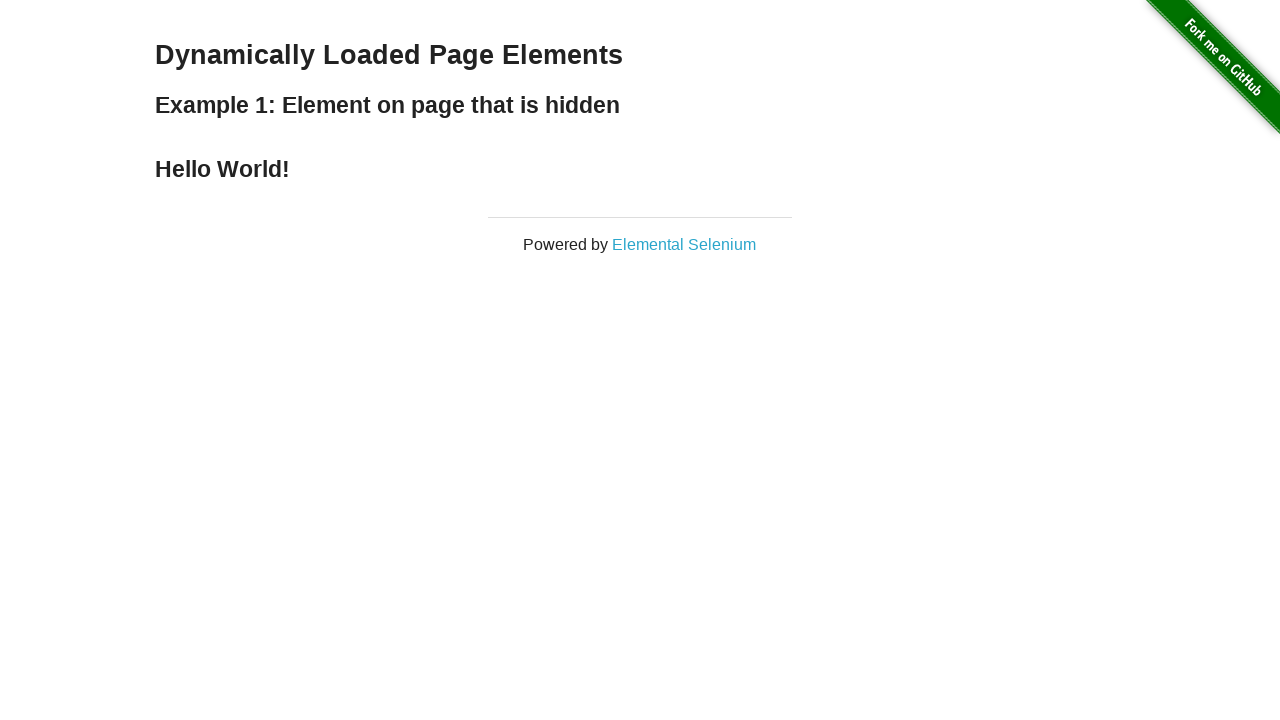